Tests selecting a single specific checkbox with value "Heart Attack" from a list of multiple checkboxes

Starting URL: https://automationfc.github.io/multiple-fields/

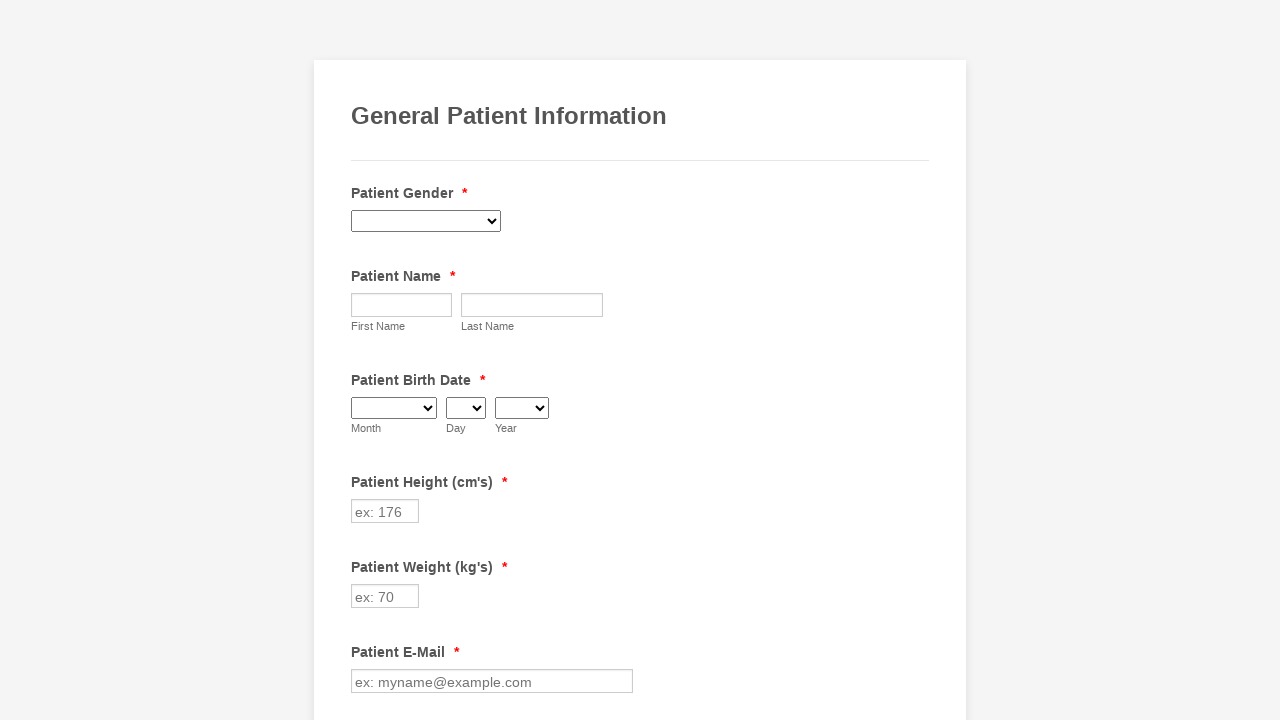

Waited 3 seconds for page to load
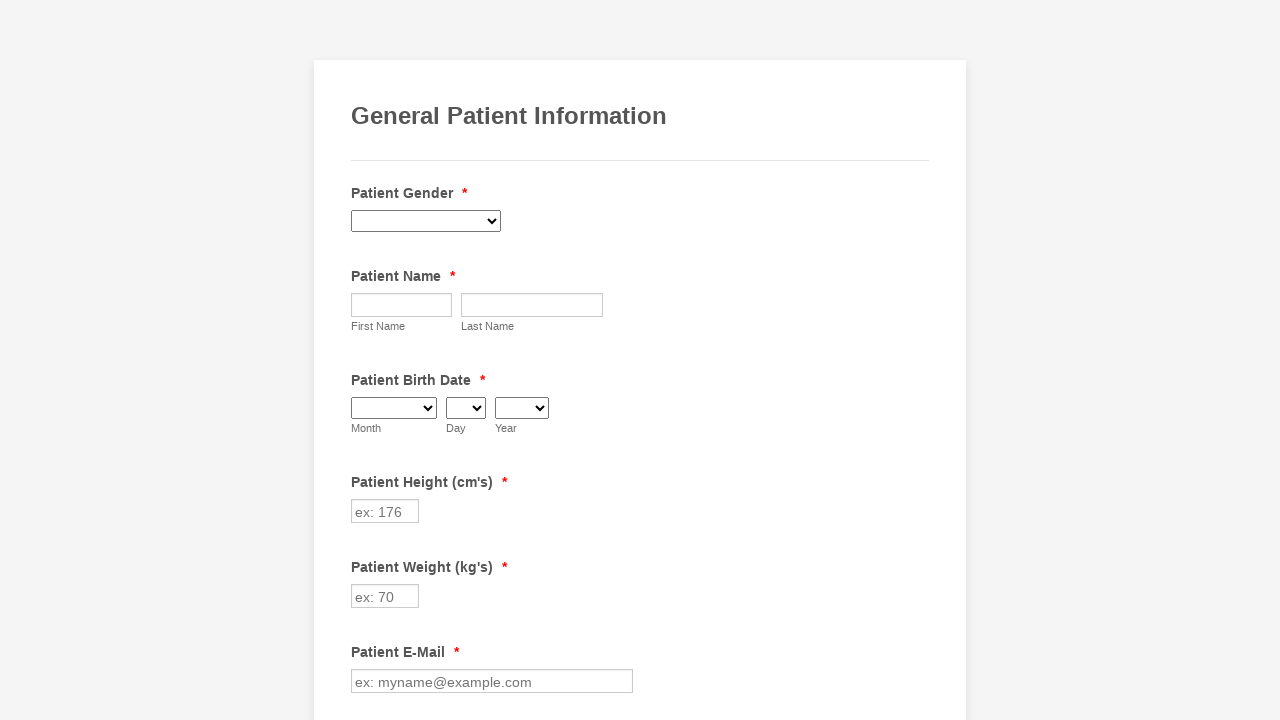

Located all checkboxes in the form
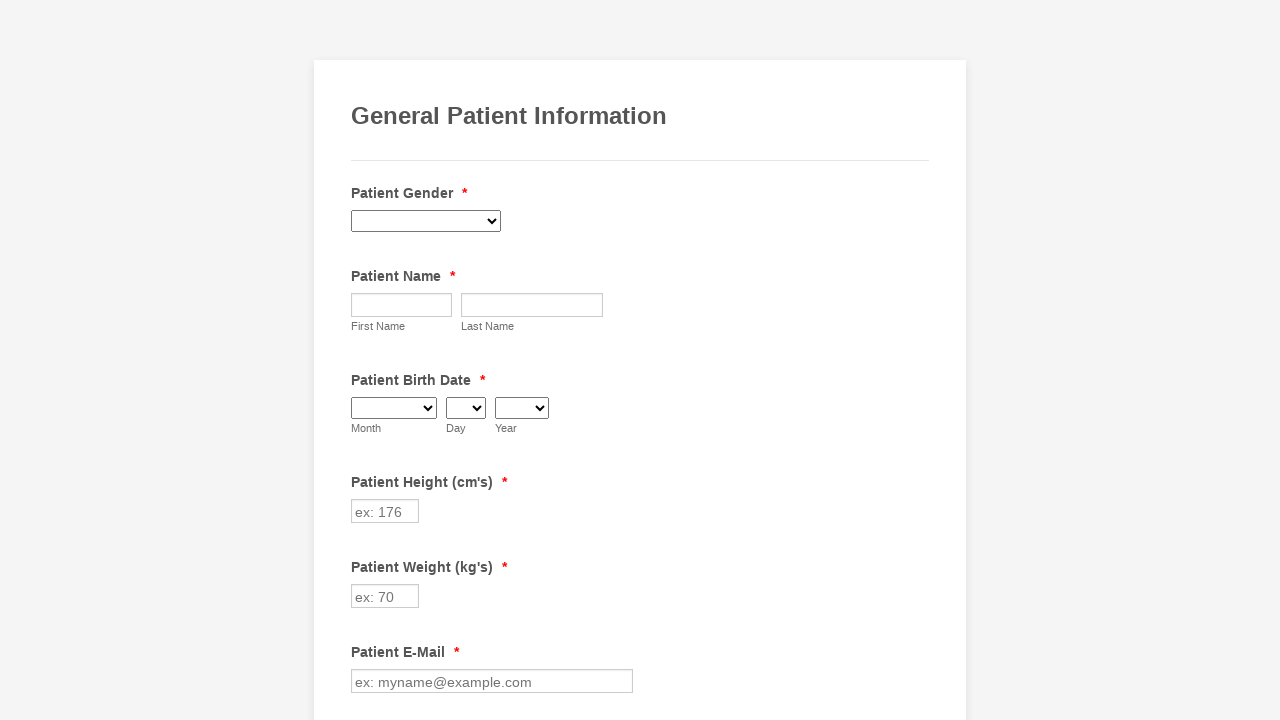

Found 29 checkboxes in total
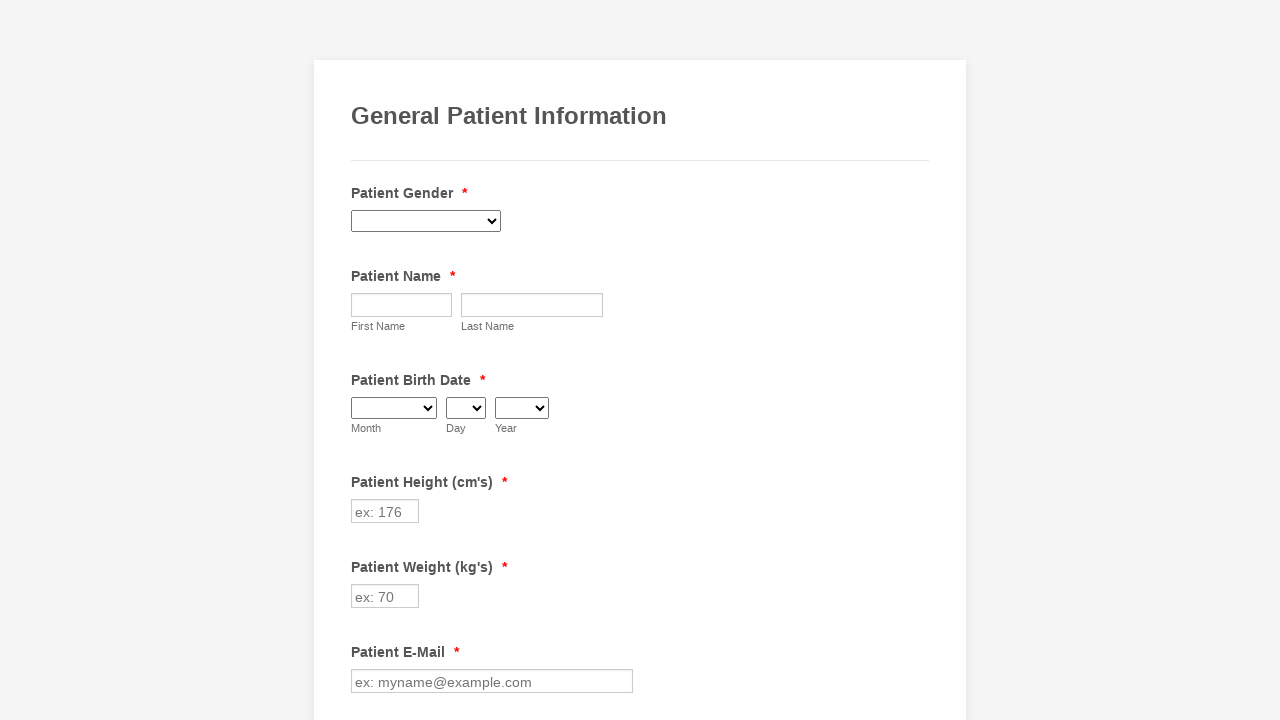

Evaluated checkbox at index 0
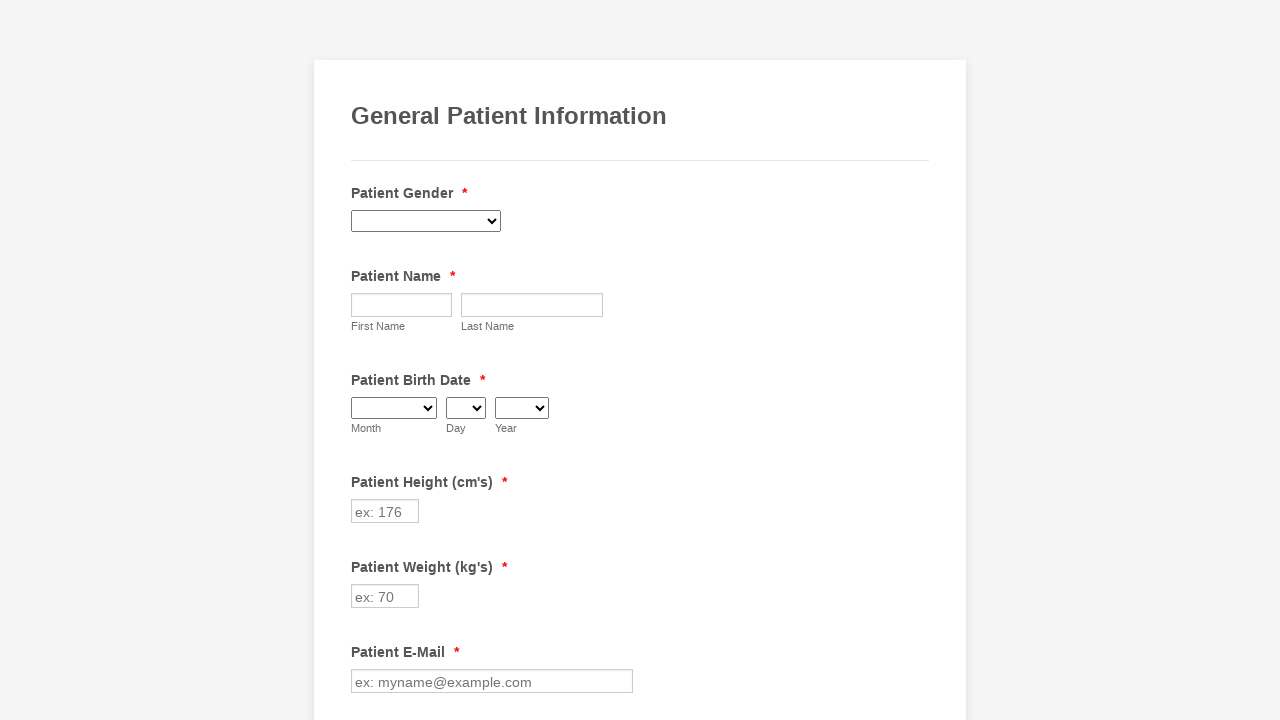

Evaluated checkbox at index 1
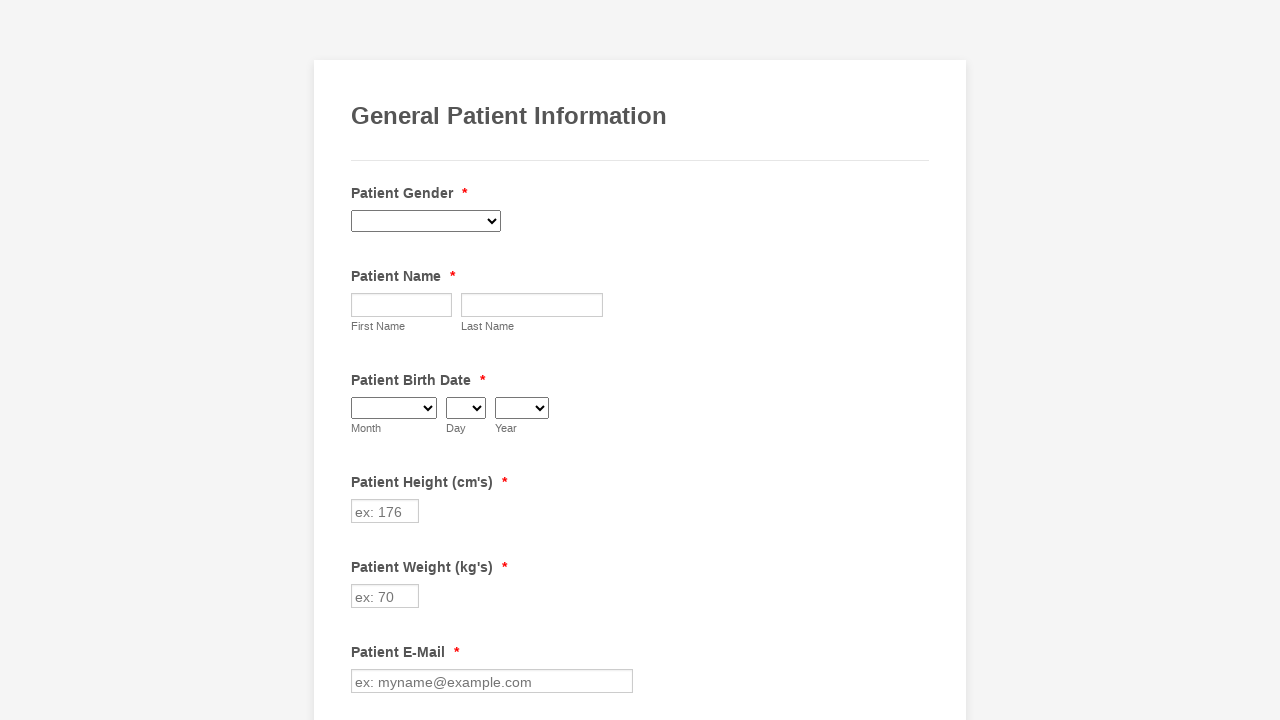

Evaluated checkbox at index 2
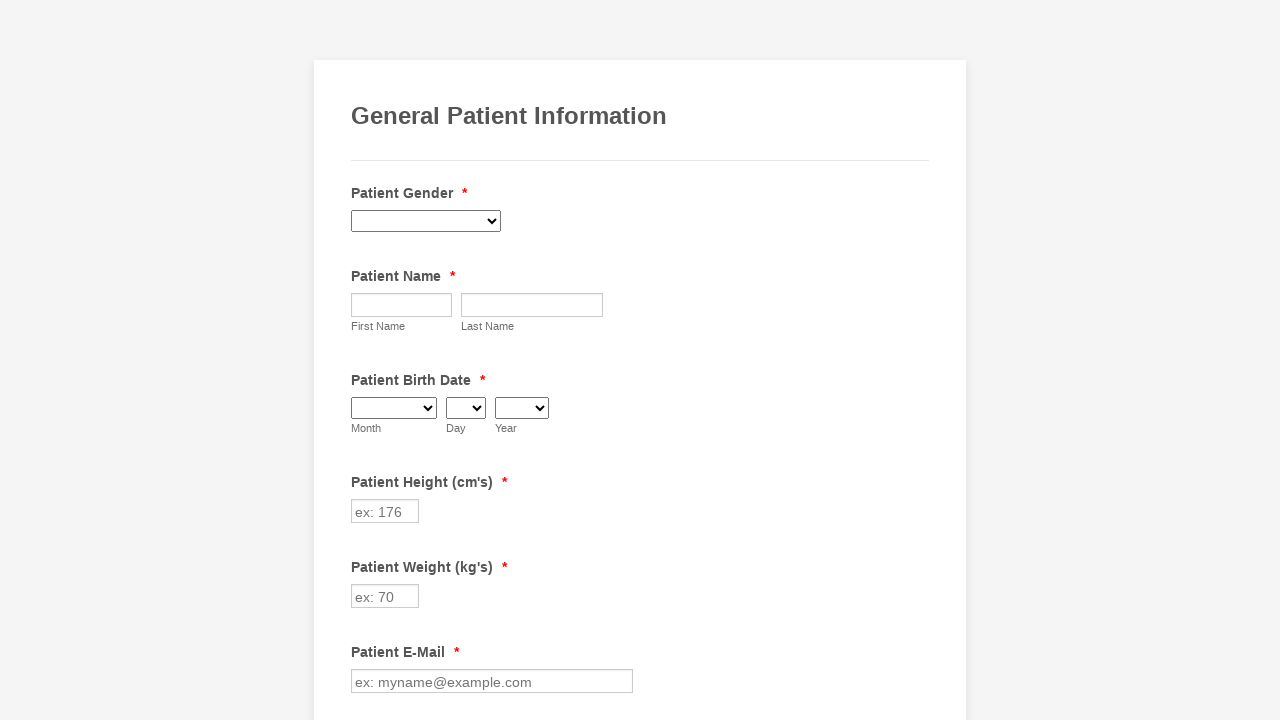

Evaluated checkbox at index 3
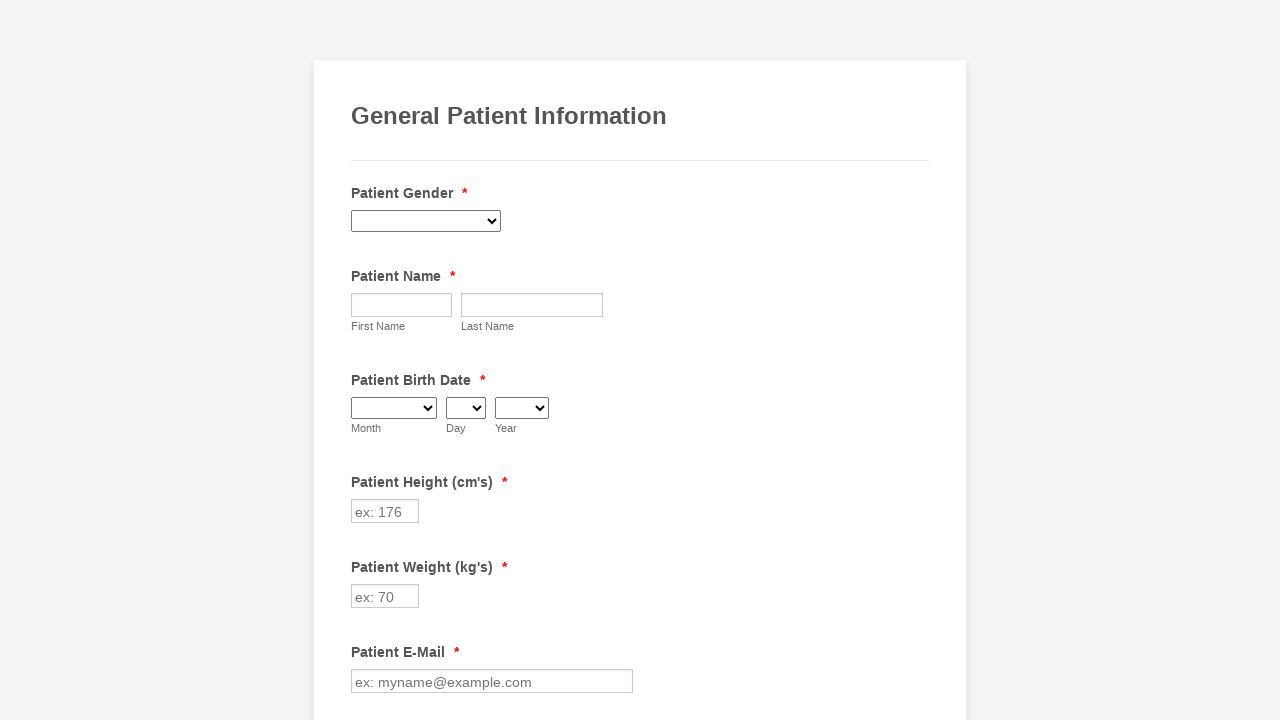

Evaluated checkbox at index 4
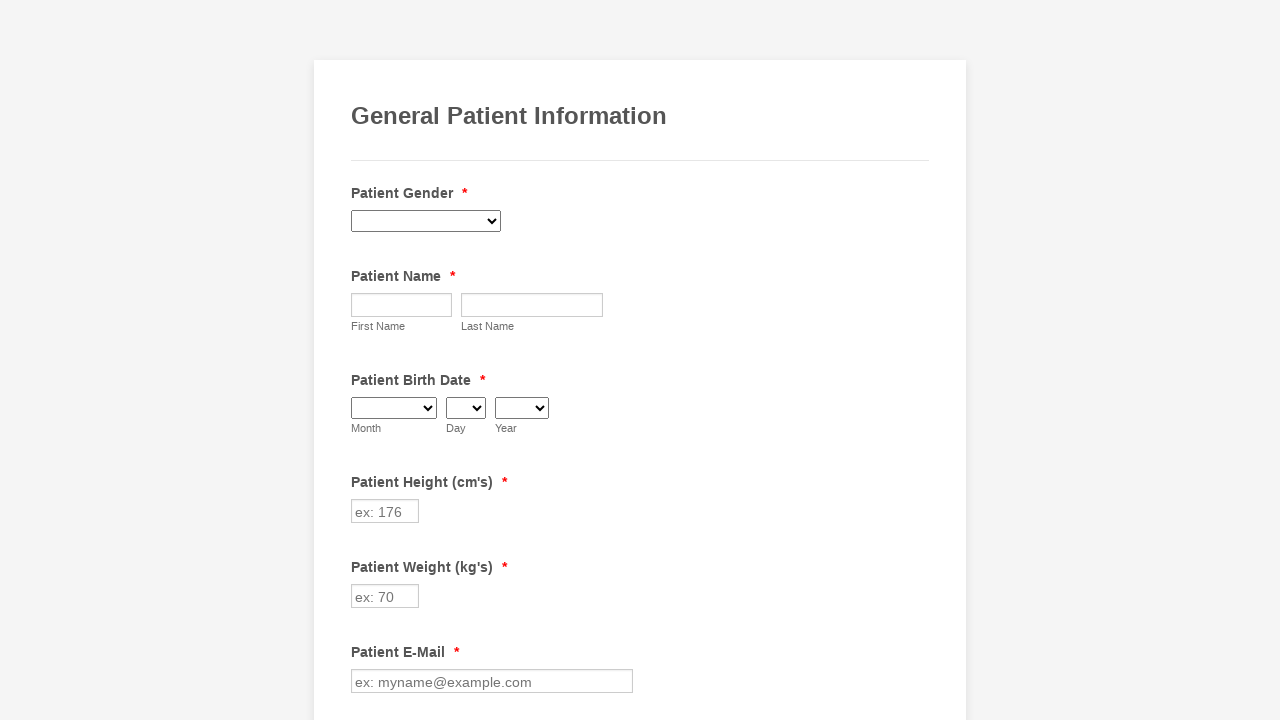

Evaluated checkbox at index 5
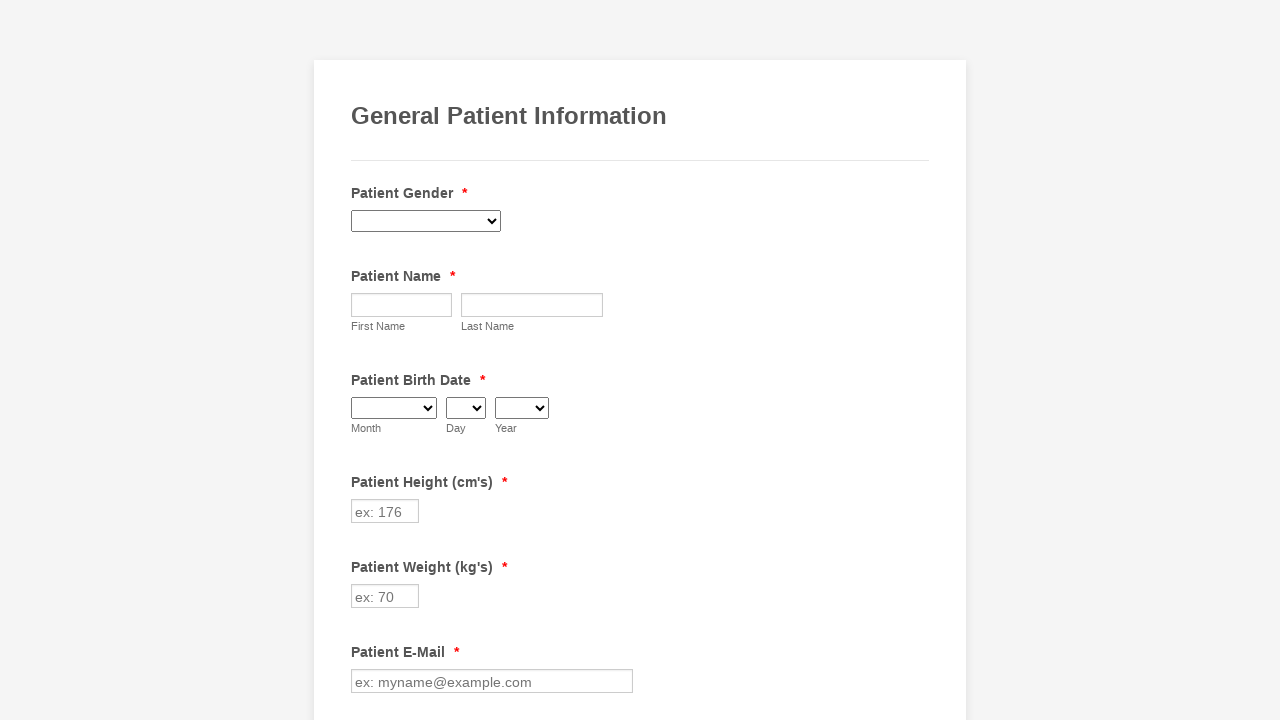

Evaluated checkbox at index 6
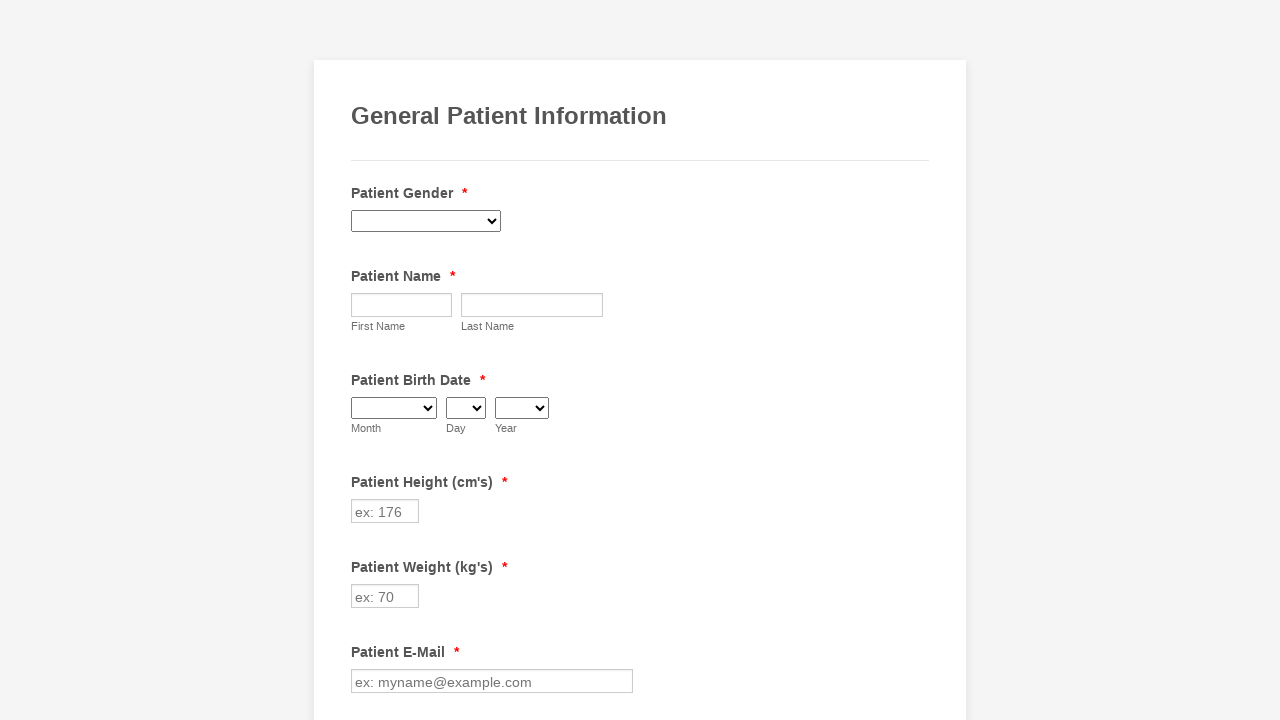

Evaluated checkbox at index 7
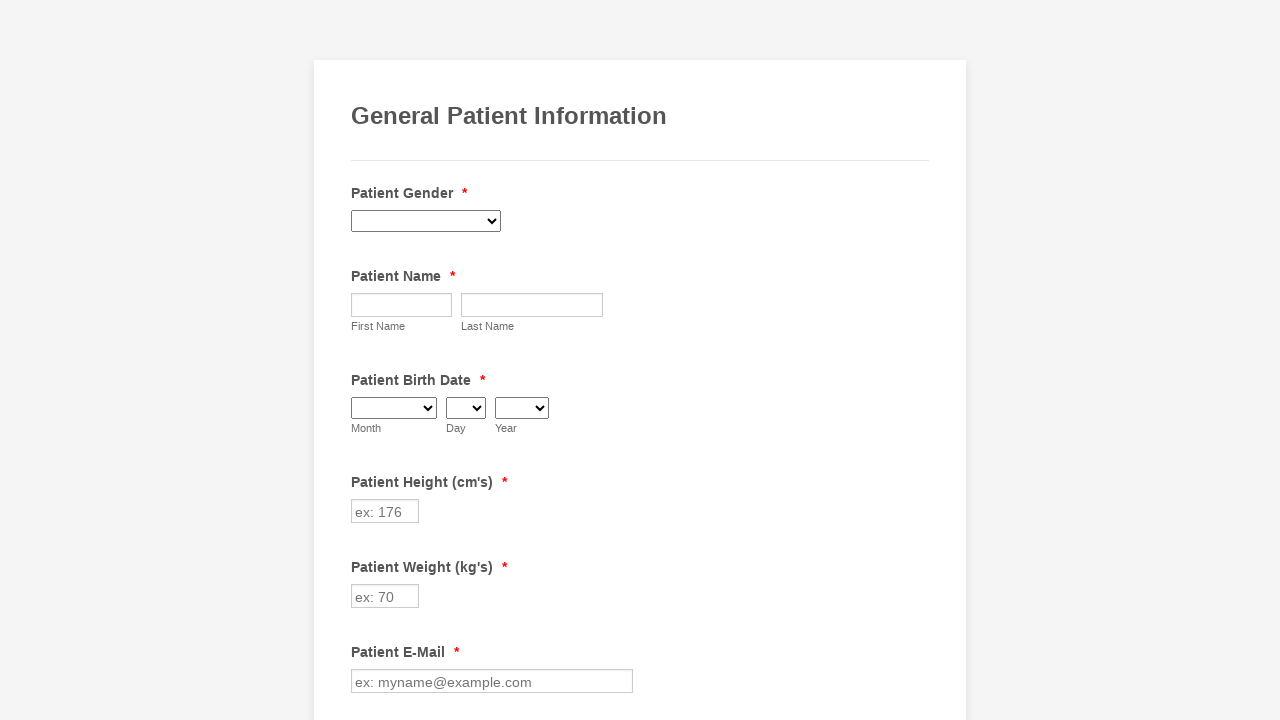

Evaluated checkbox at index 8
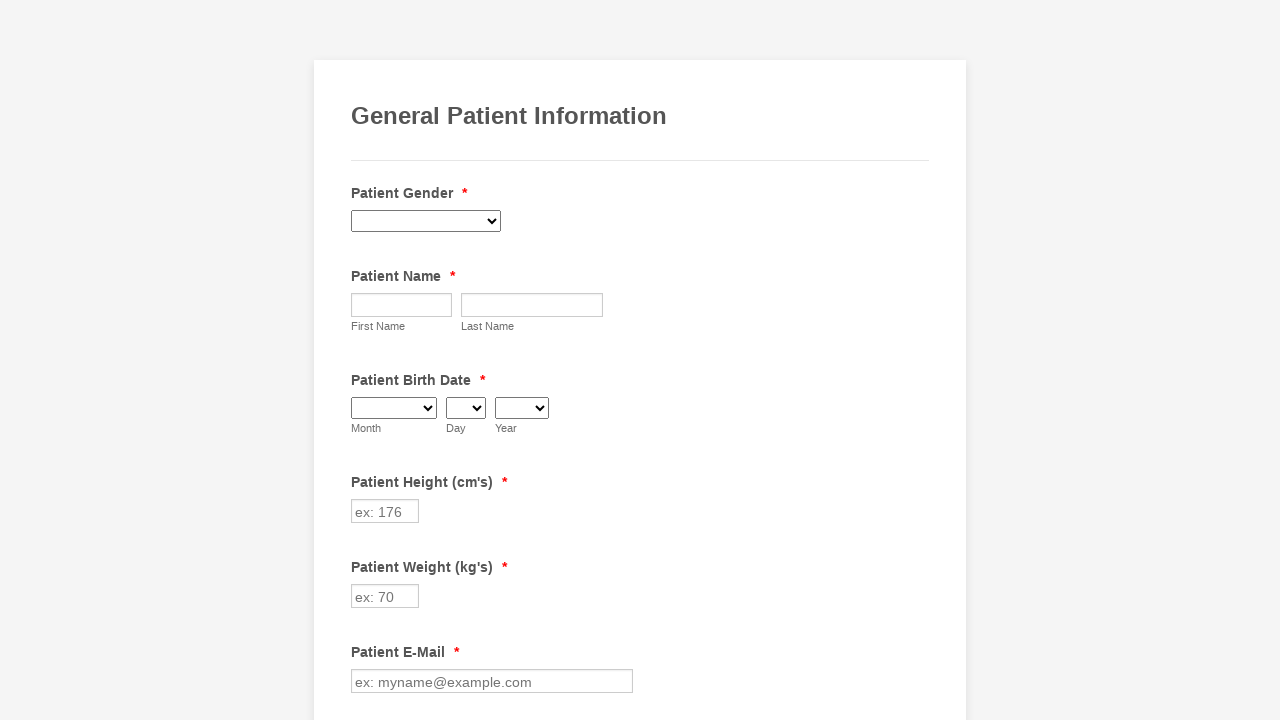

Evaluated checkbox at index 9
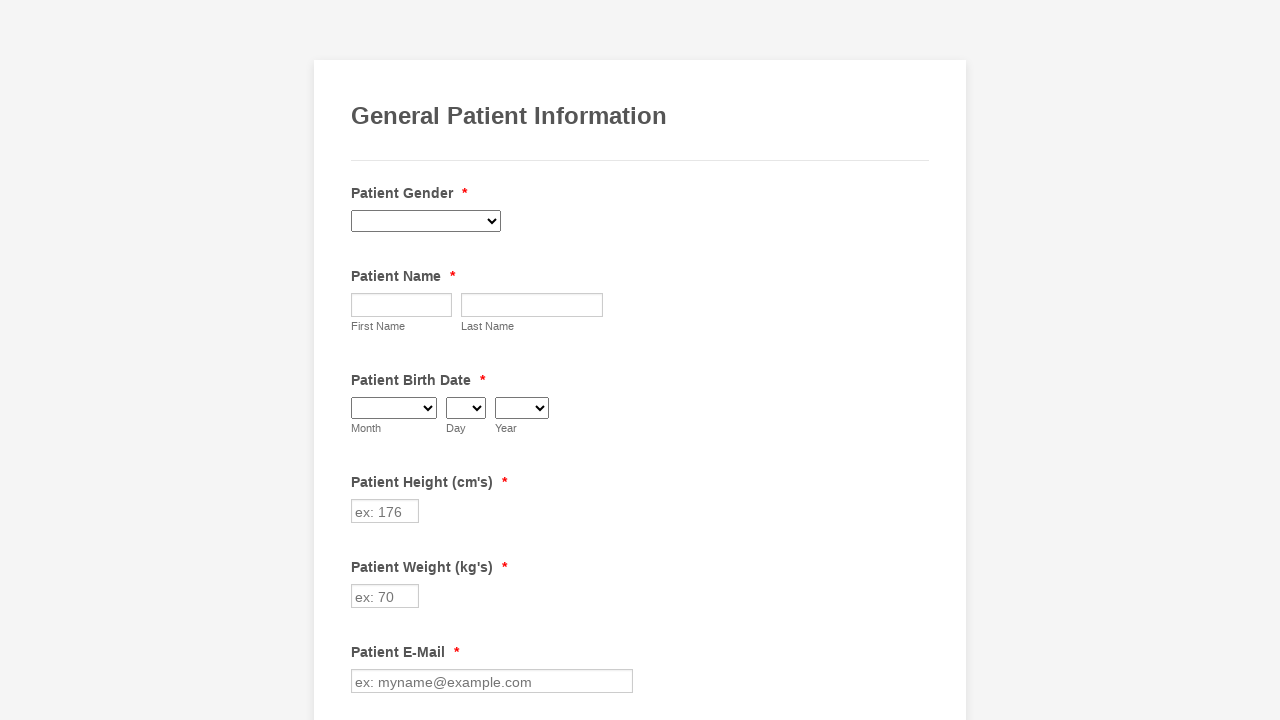

Evaluated checkbox at index 10
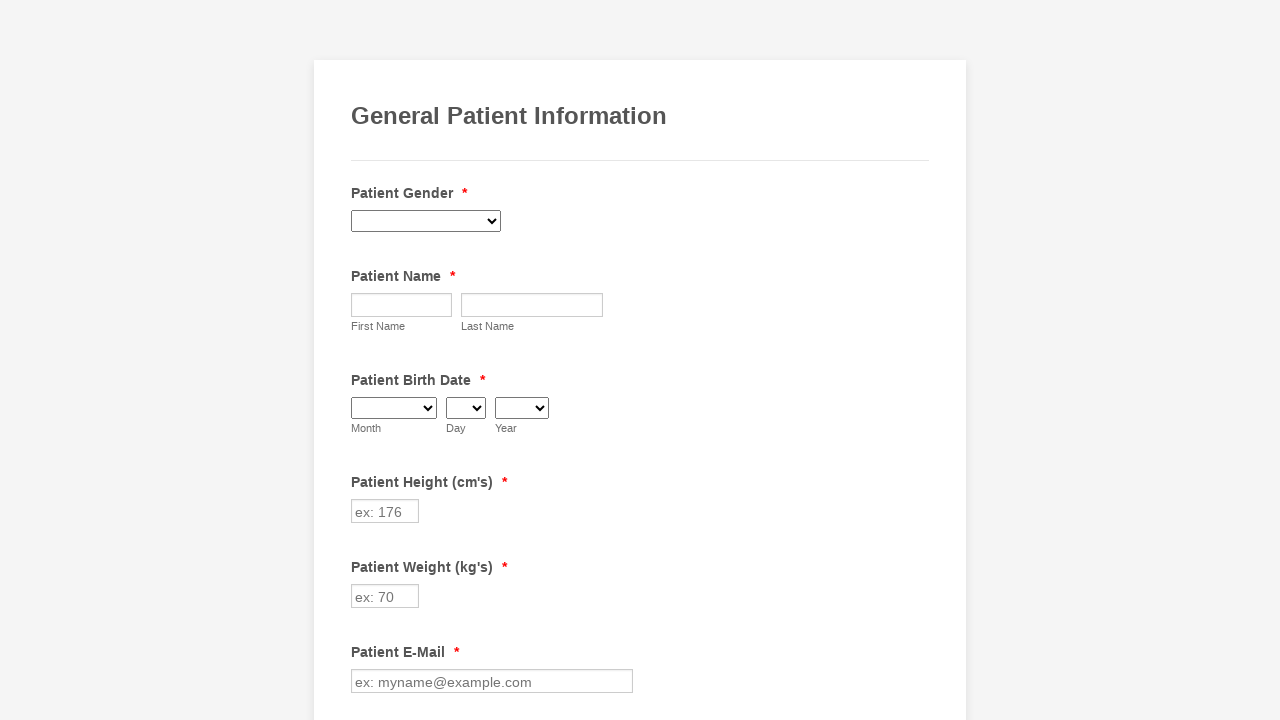

Evaluated checkbox at index 11
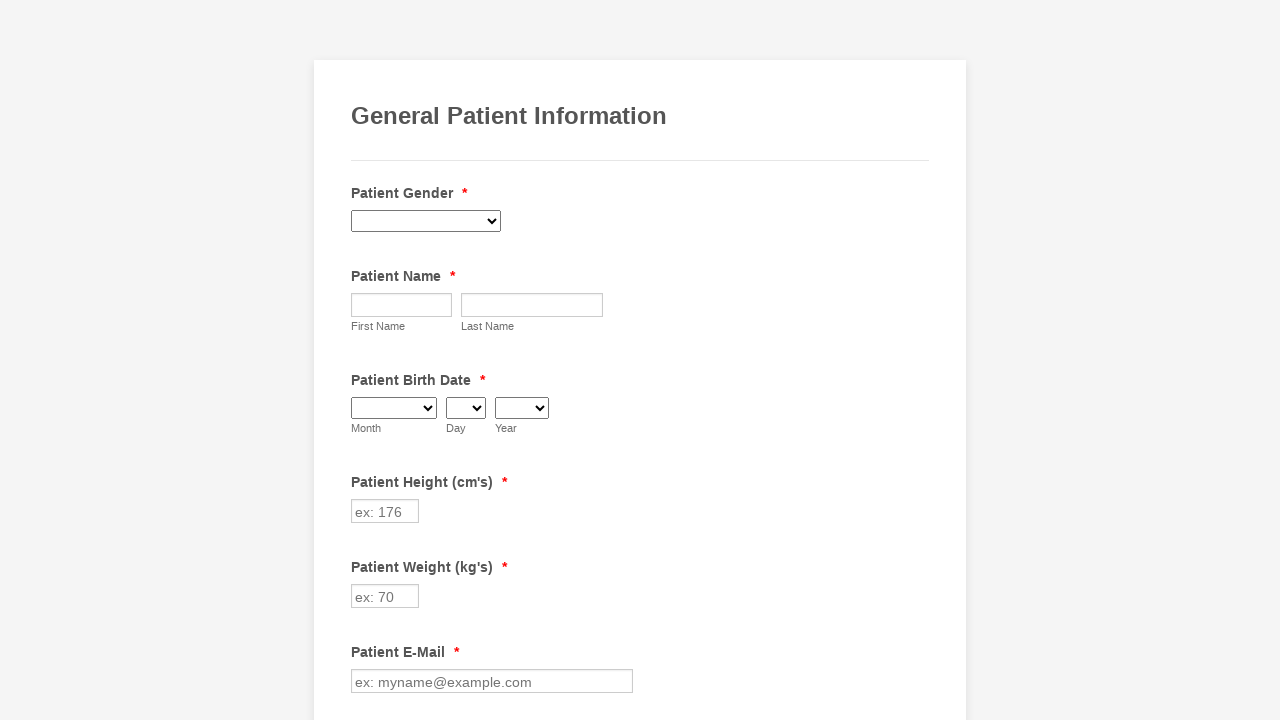

Clicked 'Heart Attack' checkbox at (362, 360) on div.form-single-column input[type='checkbox'] >> nth=11
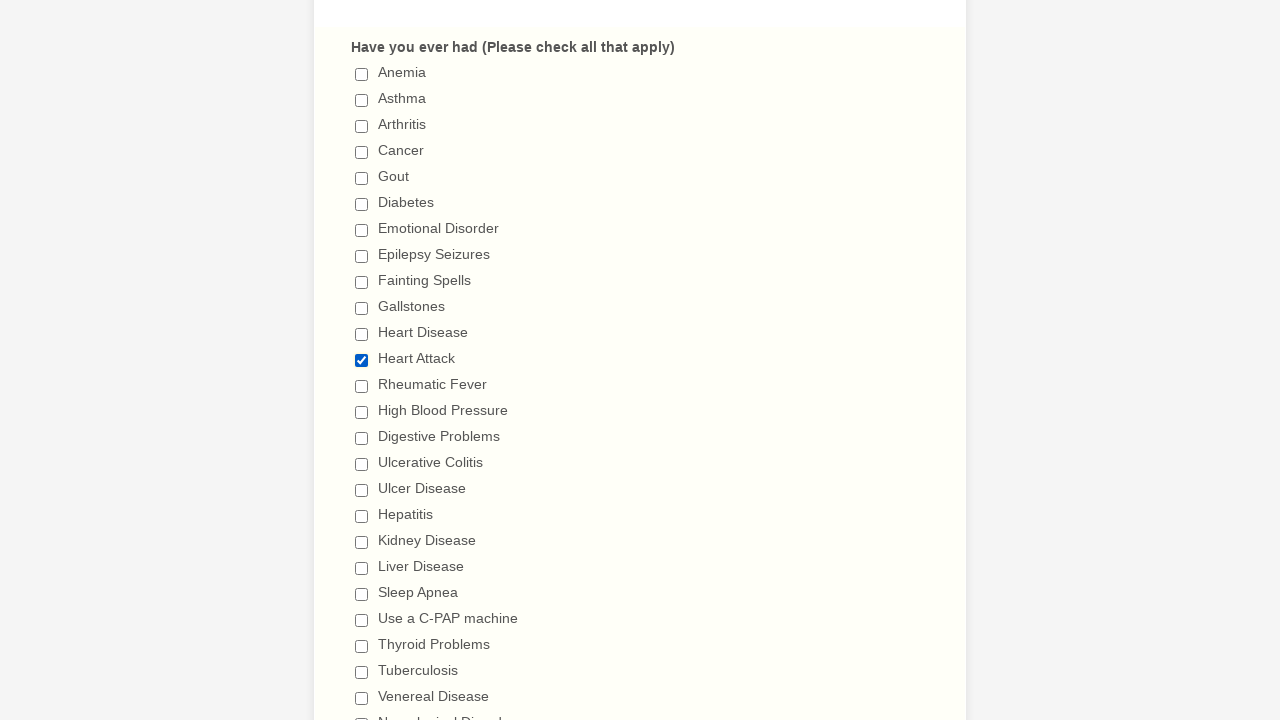

Verified 'Heart Attack' checkbox is now checked
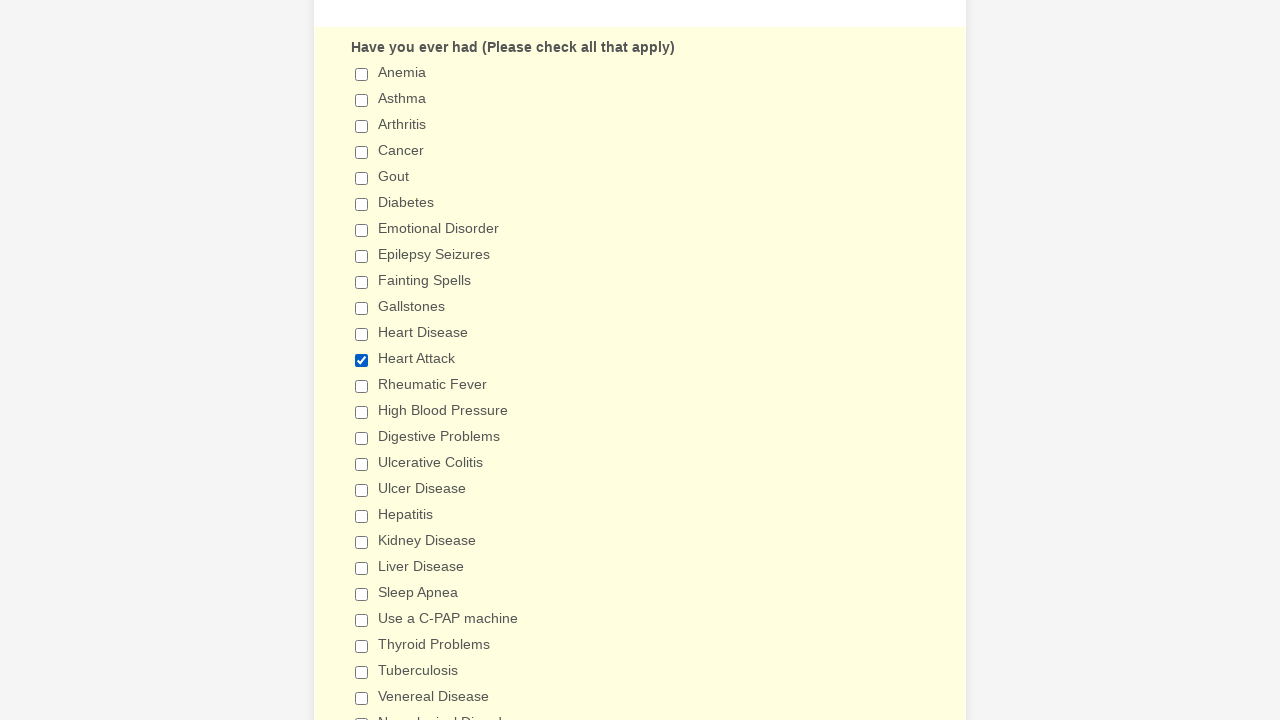

Evaluated checkbox at index 12
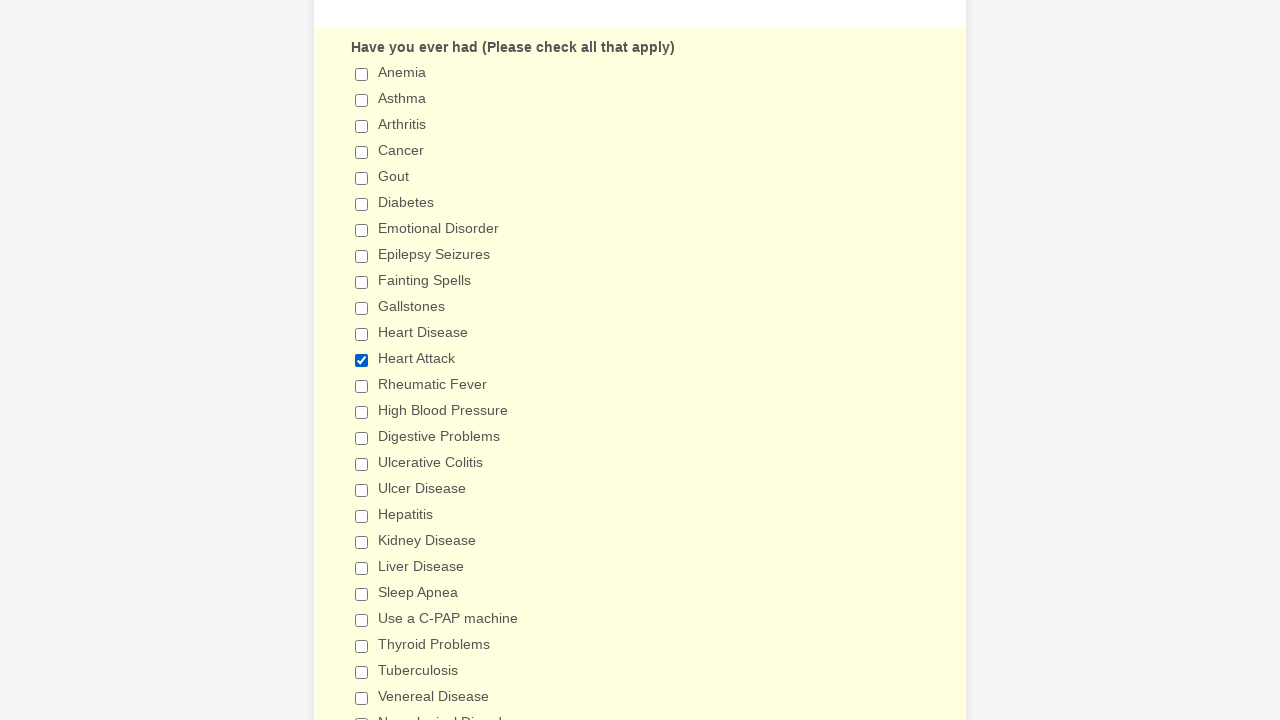

Evaluated checkbox at index 13
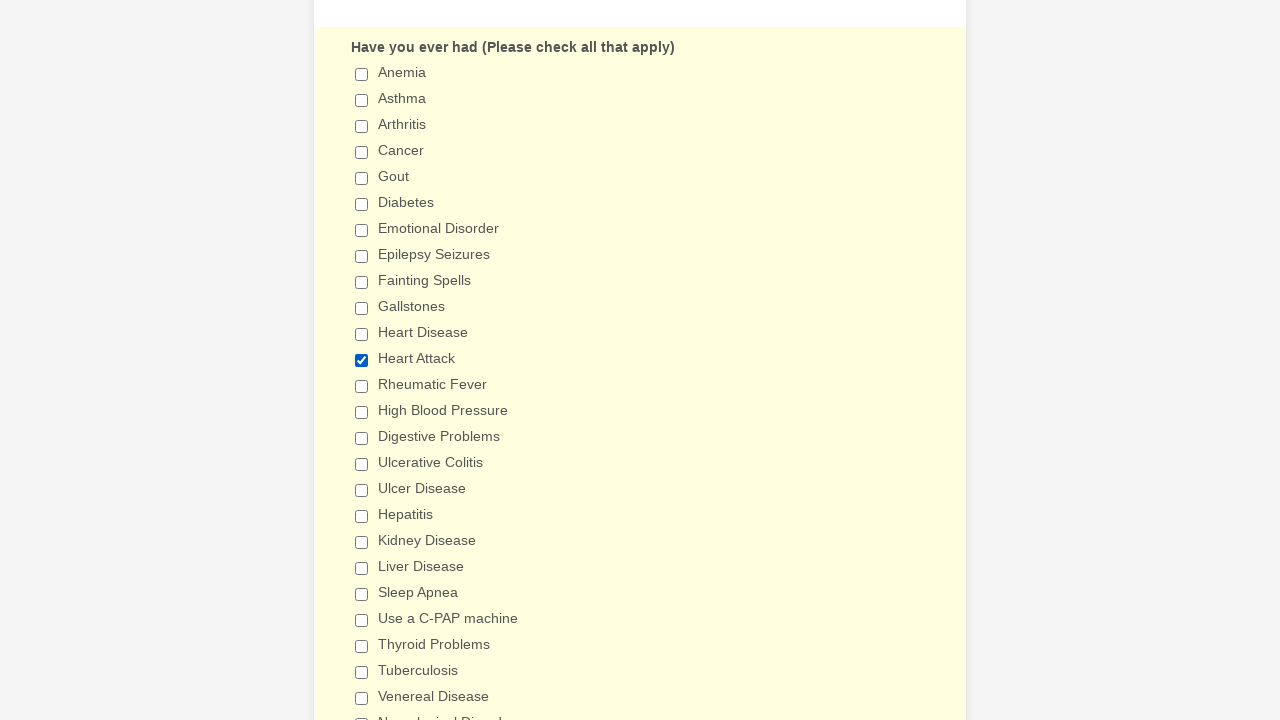

Evaluated checkbox at index 14
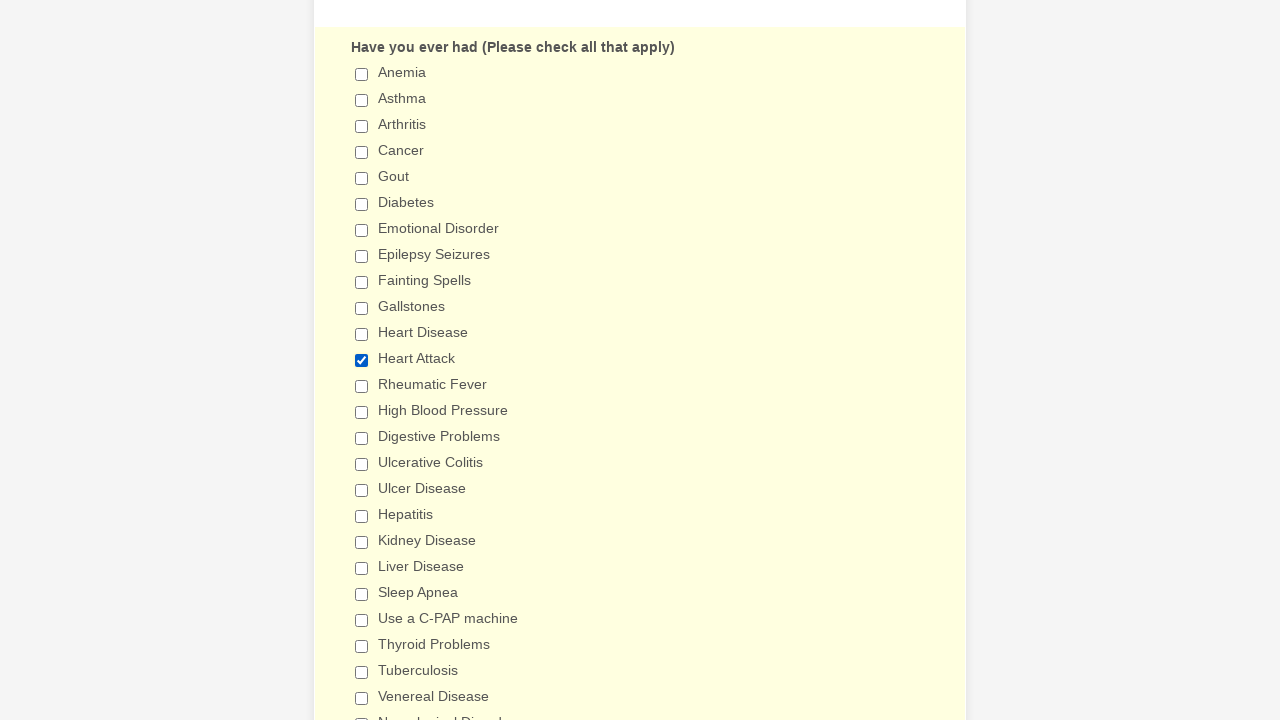

Evaluated checkbox at index 15
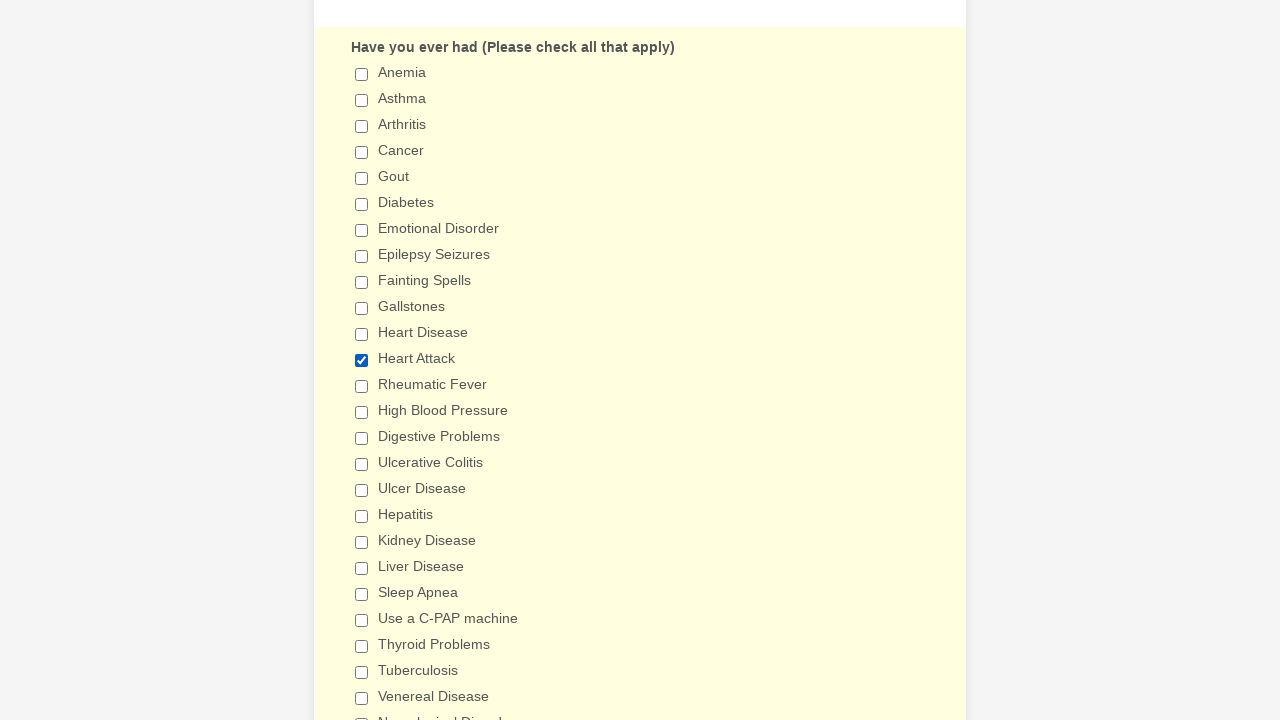

Evaluated checkbox at index 16
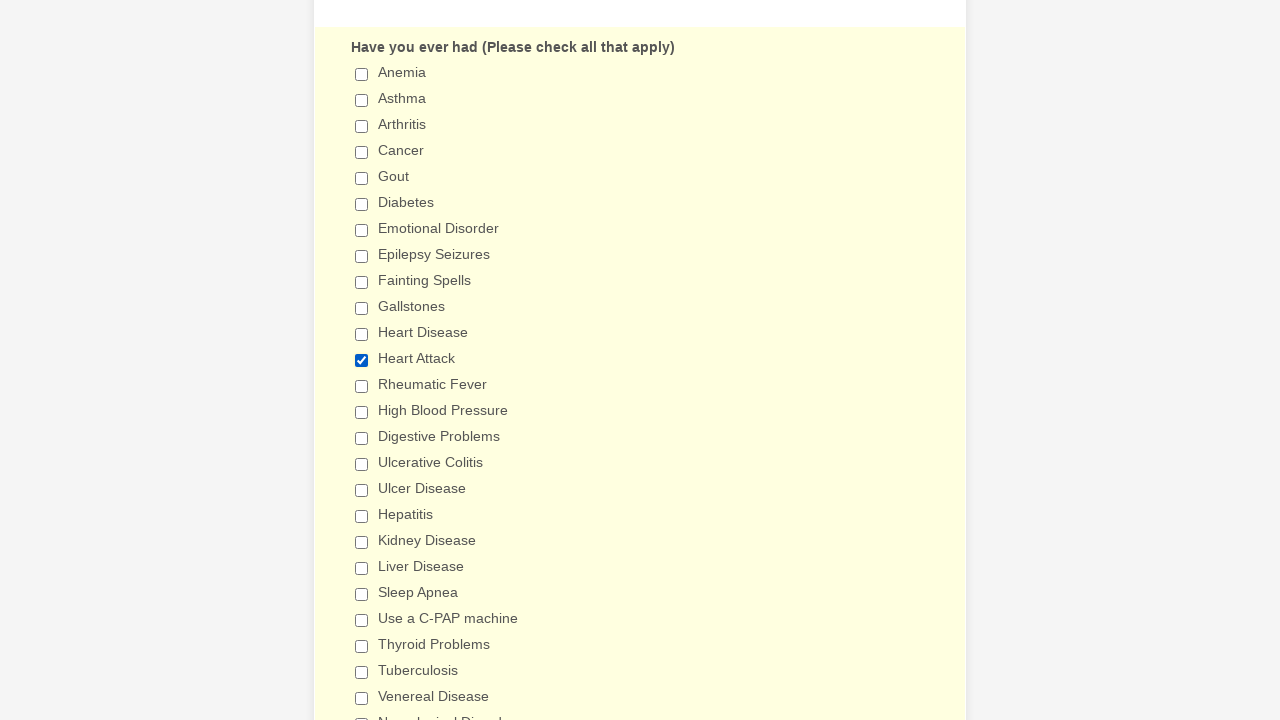

Evaluated checkbox at index 17
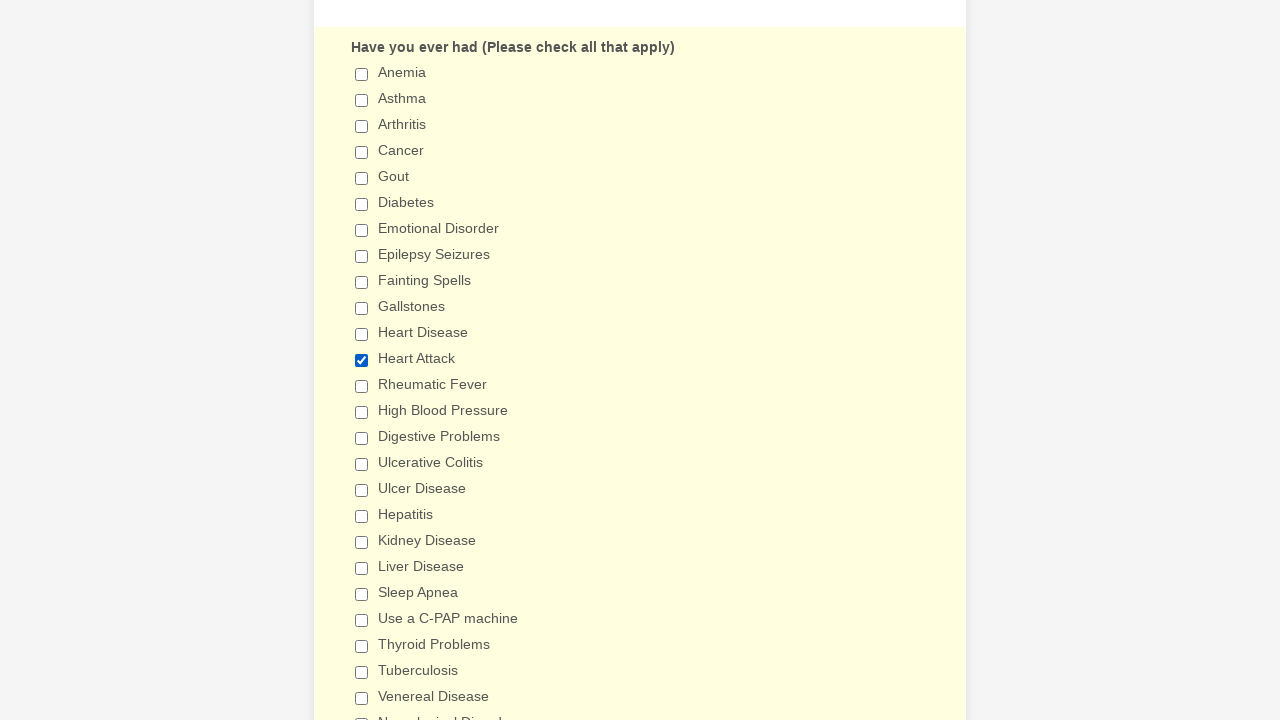

Evaluated checkbox at index 18
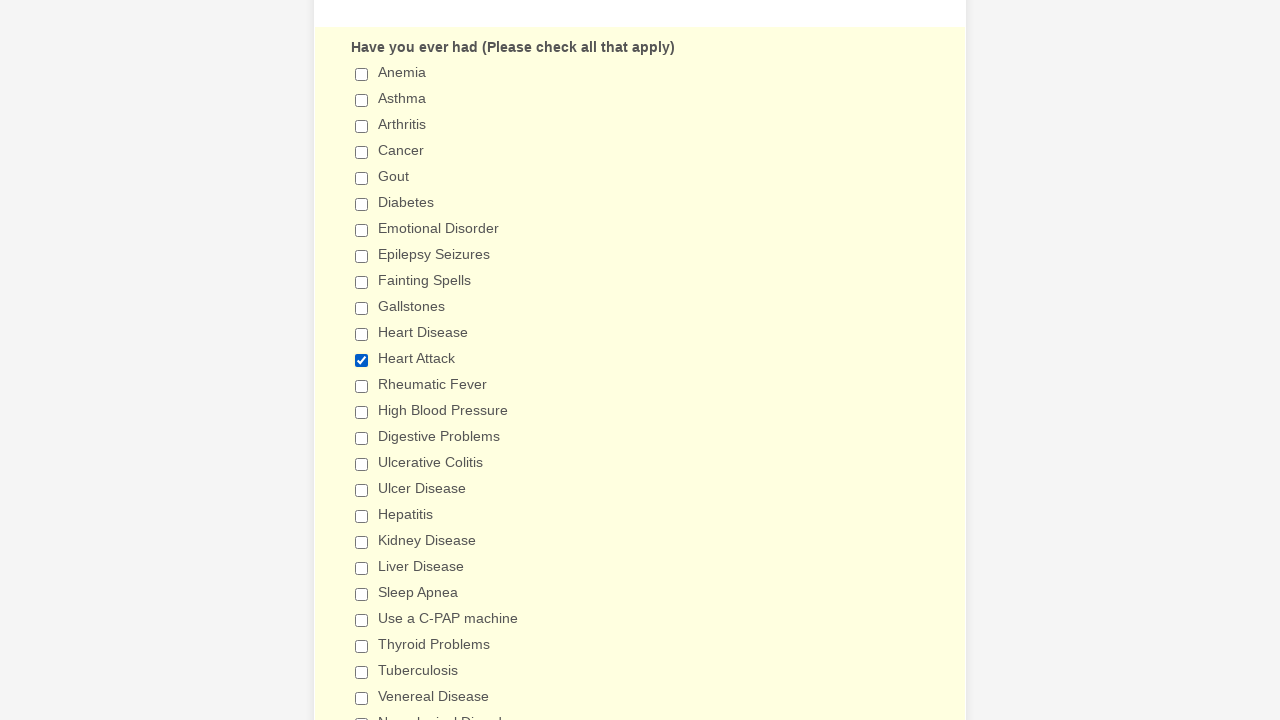

Evaluated checkbox at index 19
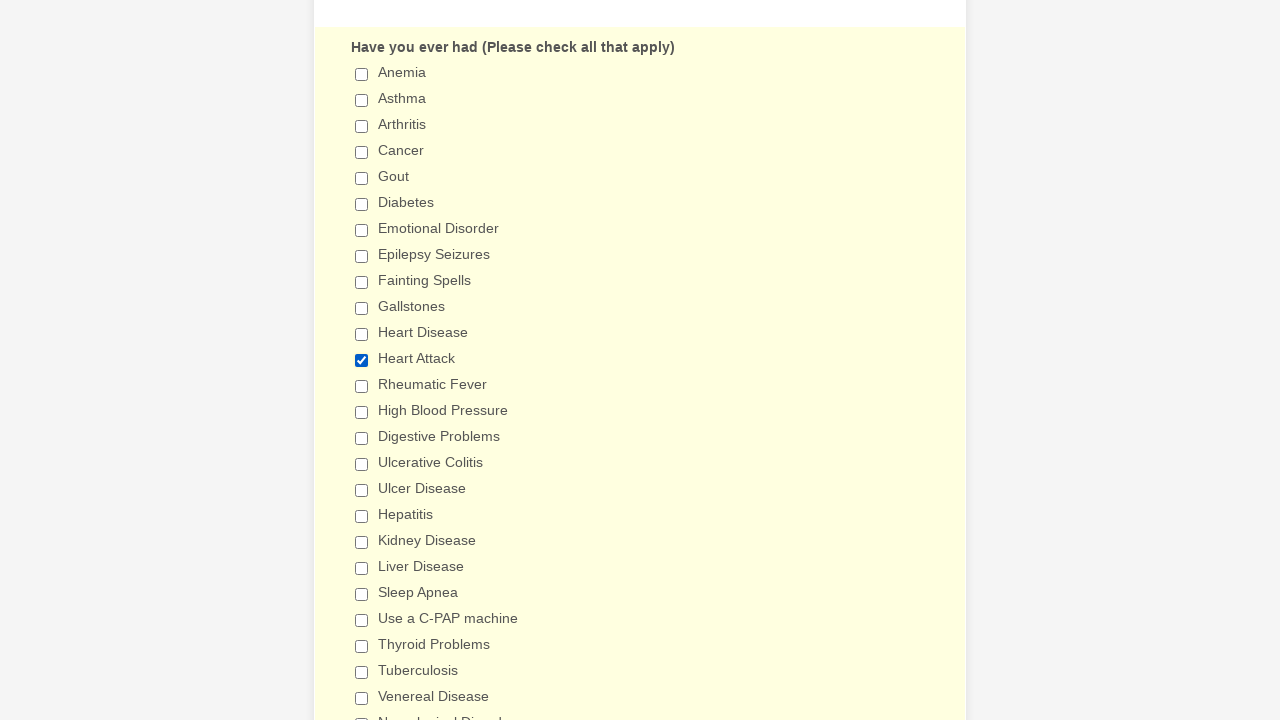

Evaluated checkbox at index 20
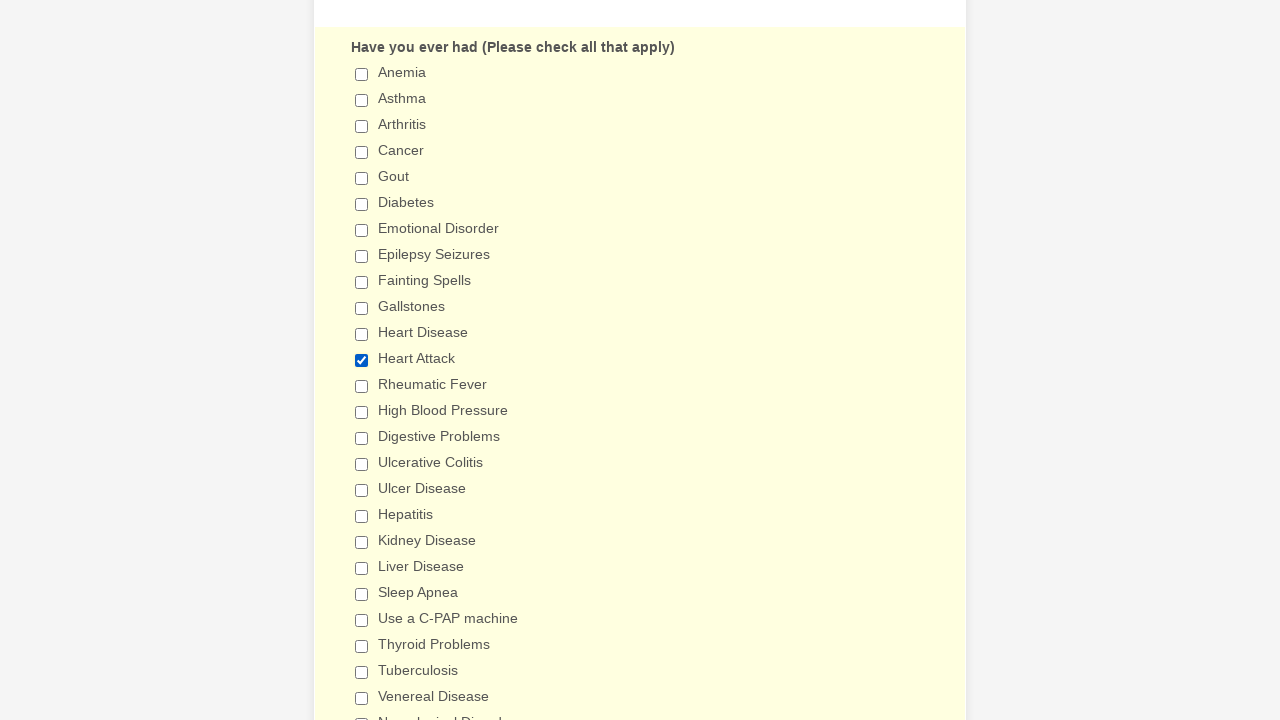

Evaluated checkbox at index 21
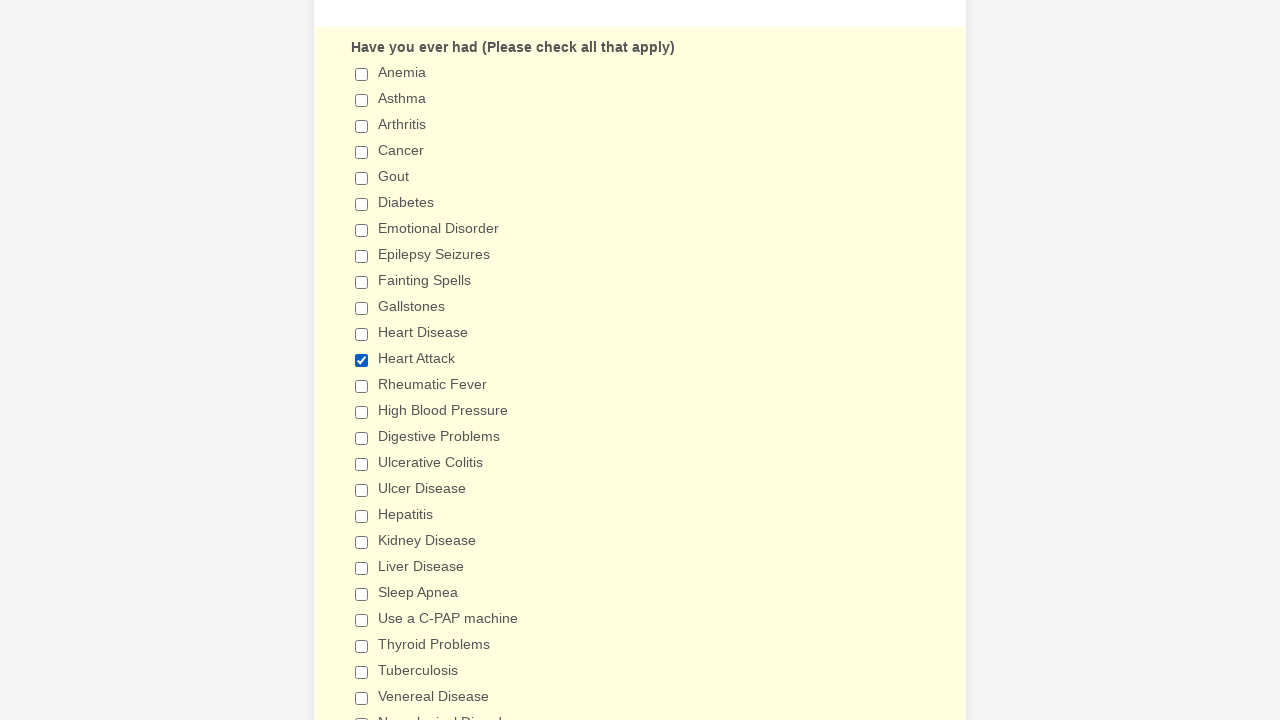

Evaluated checkbox at index 22
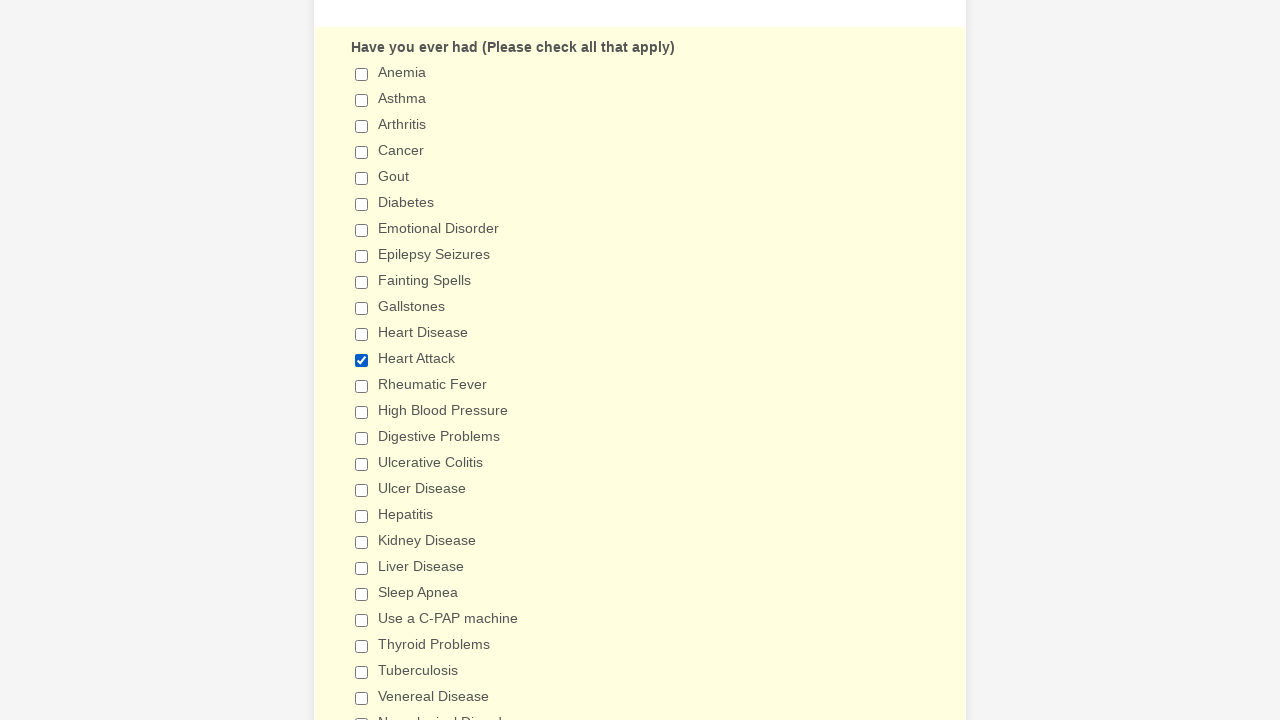

Evaluated checkbox at index 23
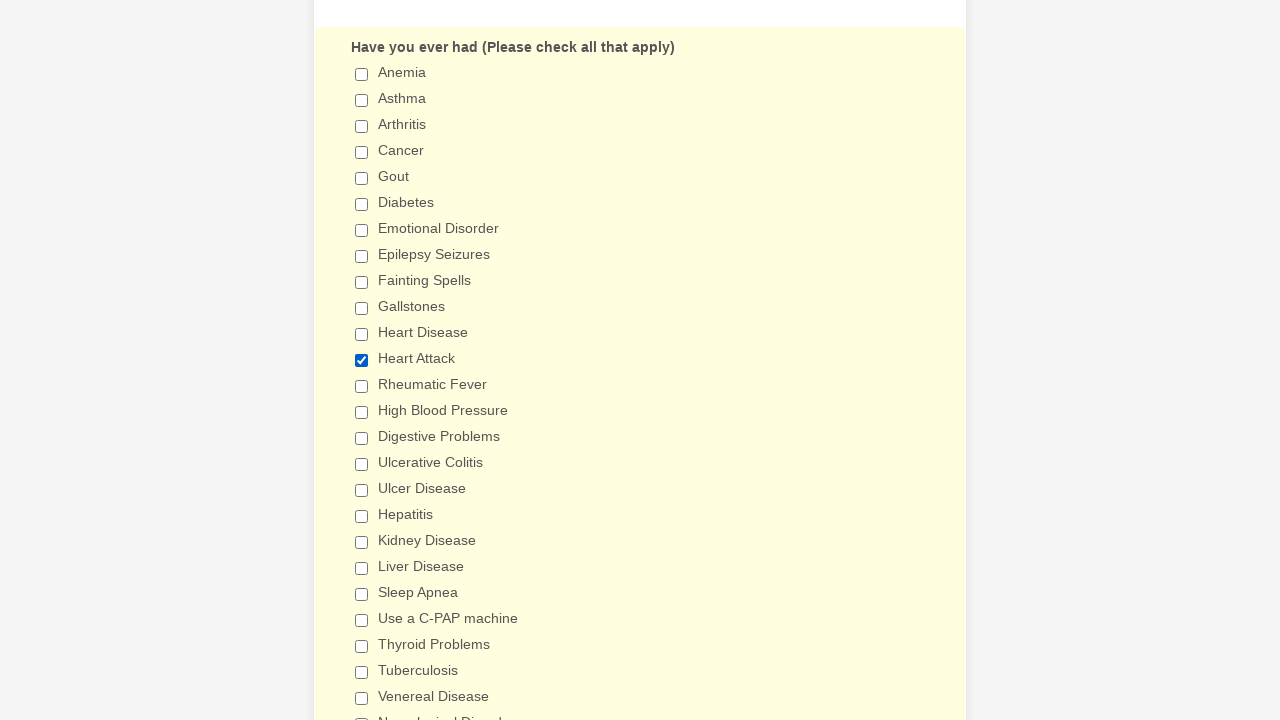

Evaluated checkbox at index 24
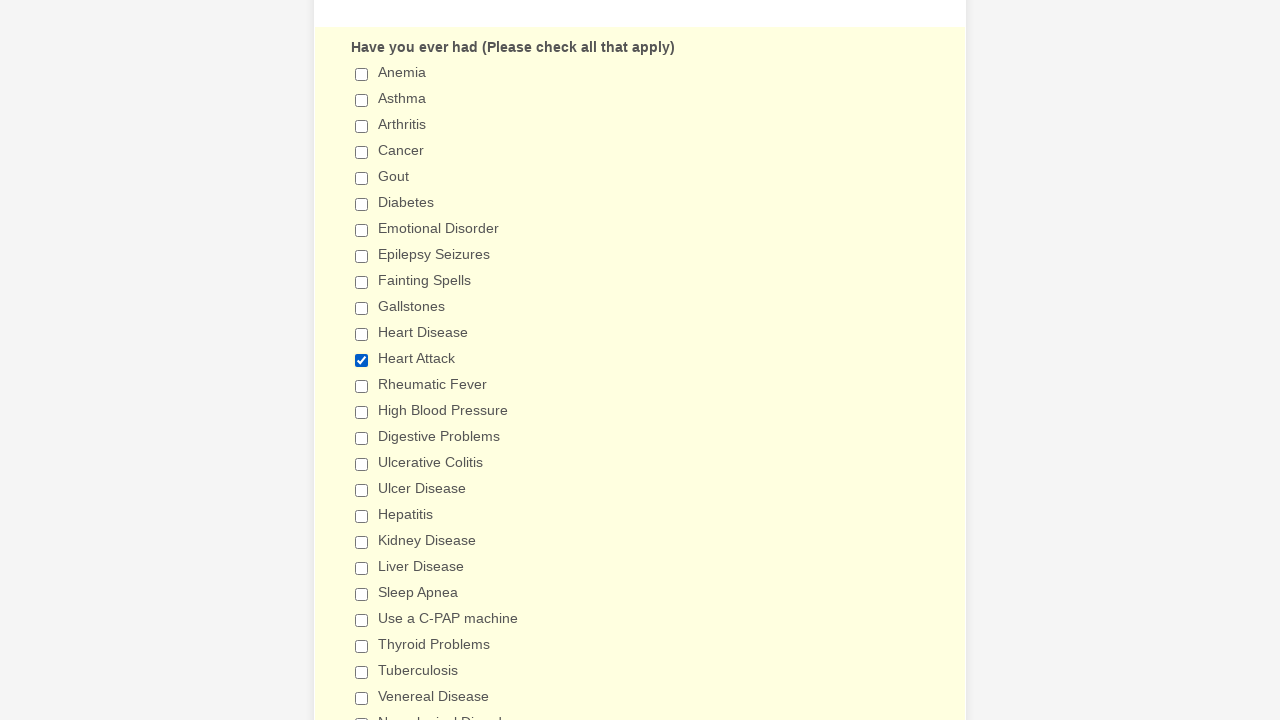

Evaluated checkbox at index 25
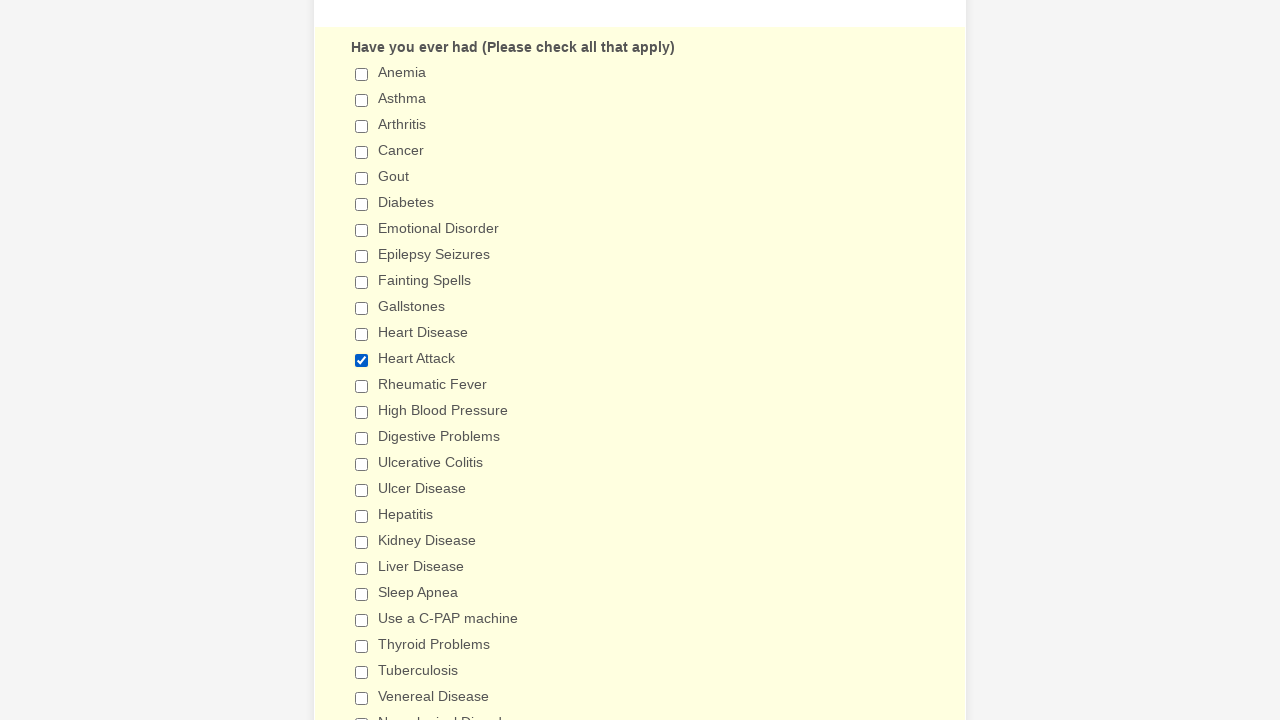

Evaluated checkbox at index 26
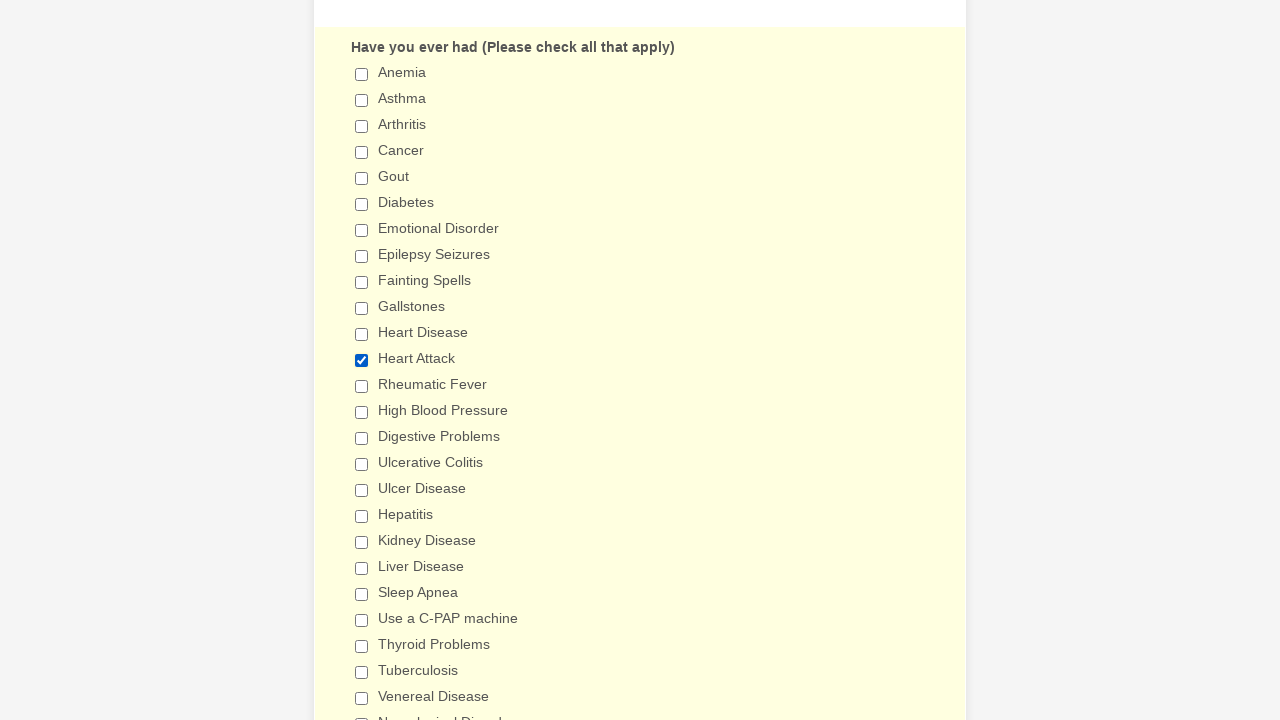

Evaluated checkbox at index 27
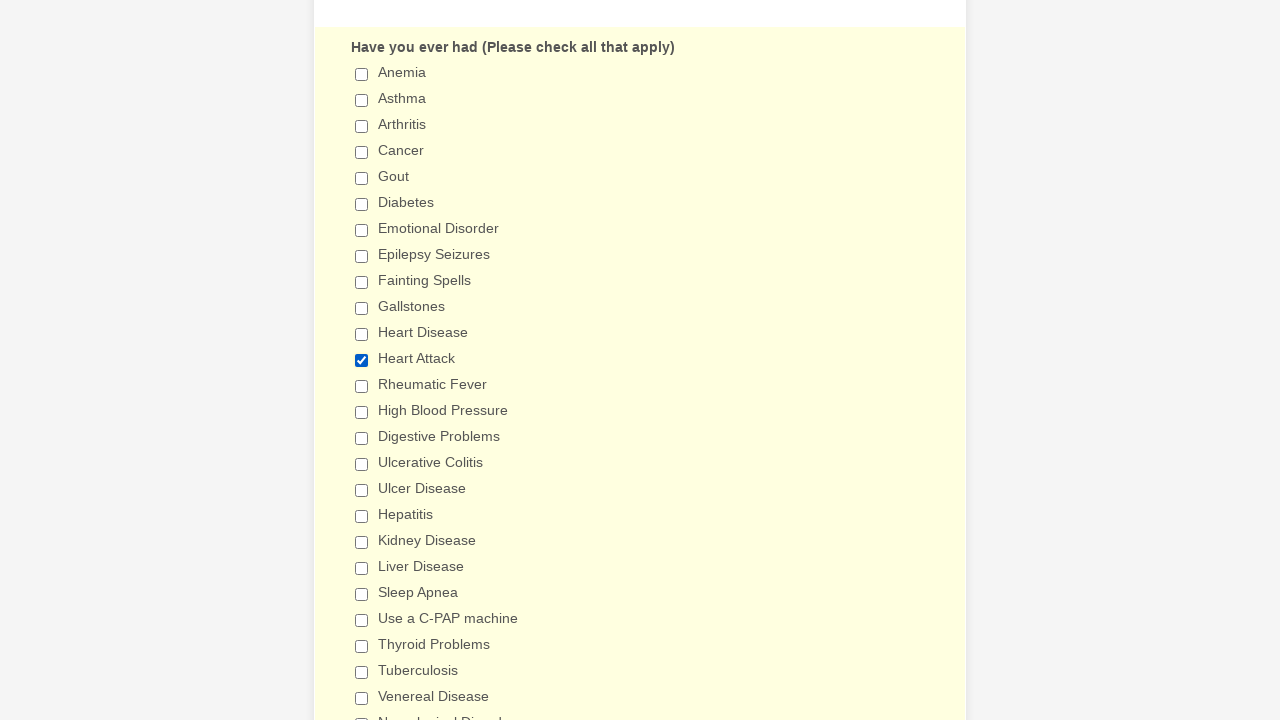

Evaluated checkbox at index 28
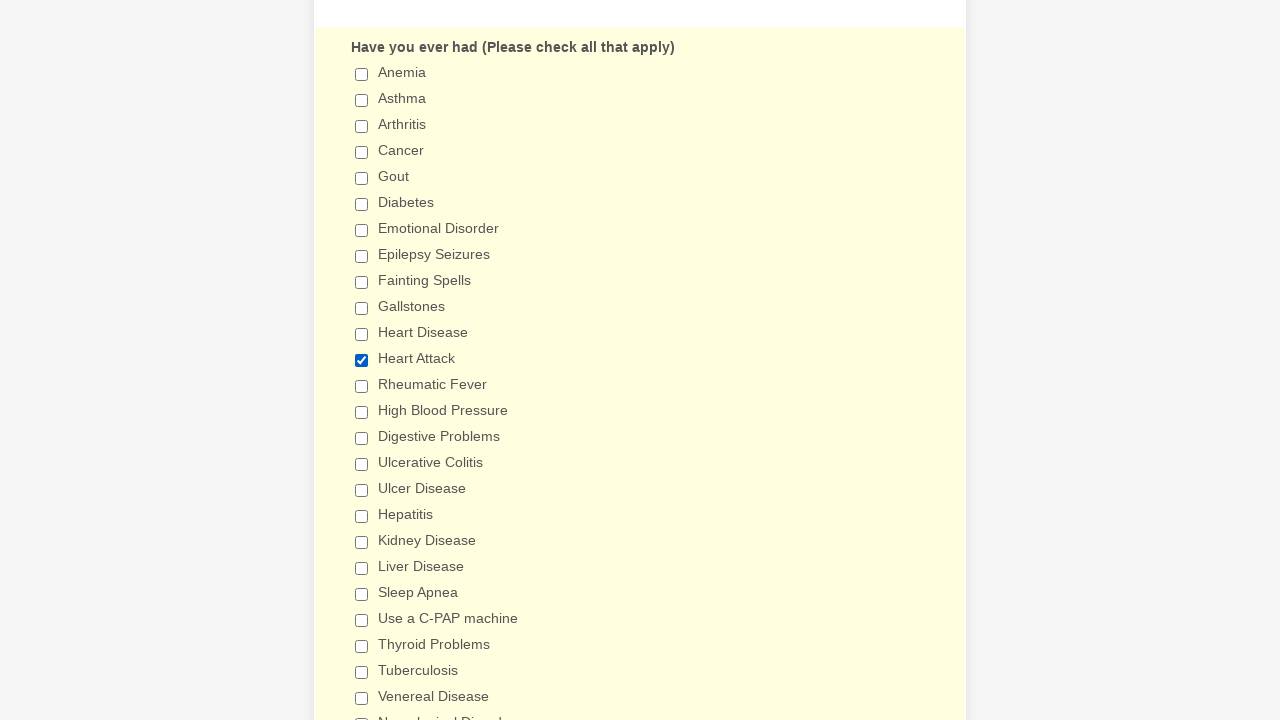

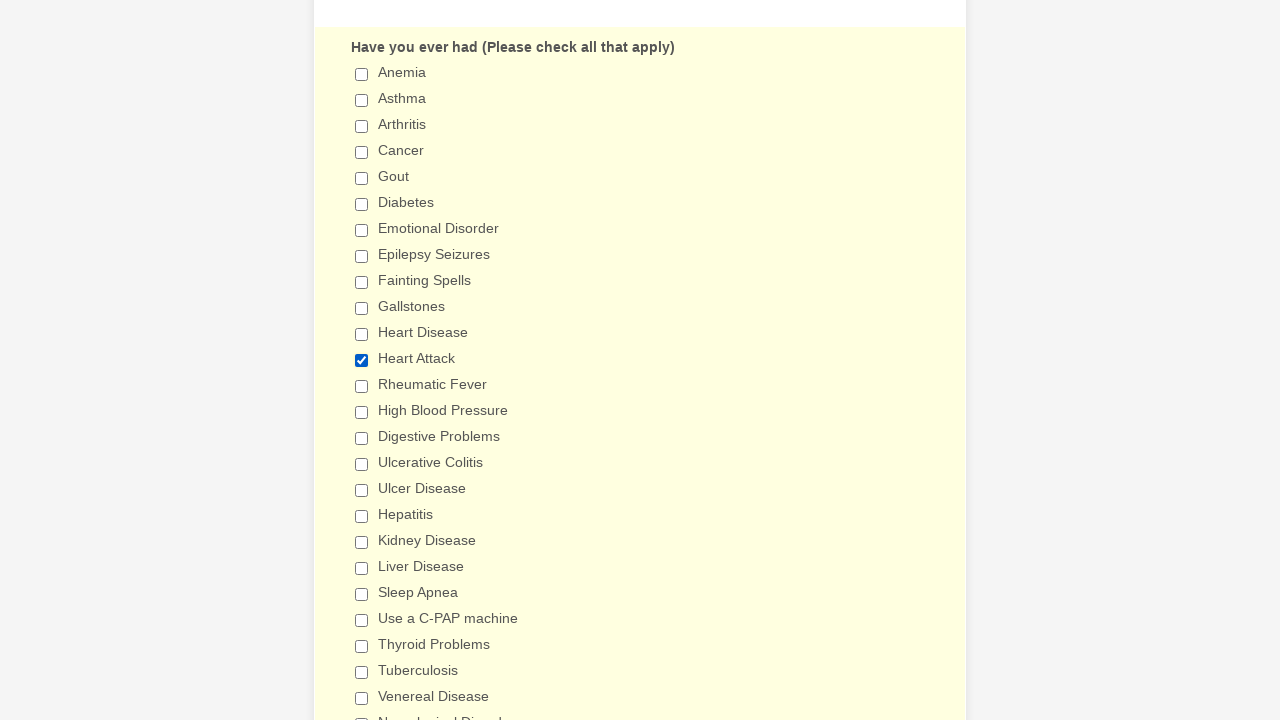